Verifies that there are 5 elements with class "test" on the page and that the second button's value is "This is also a button"

Starting URL: https://kristinek.github.io/site/examples/locators

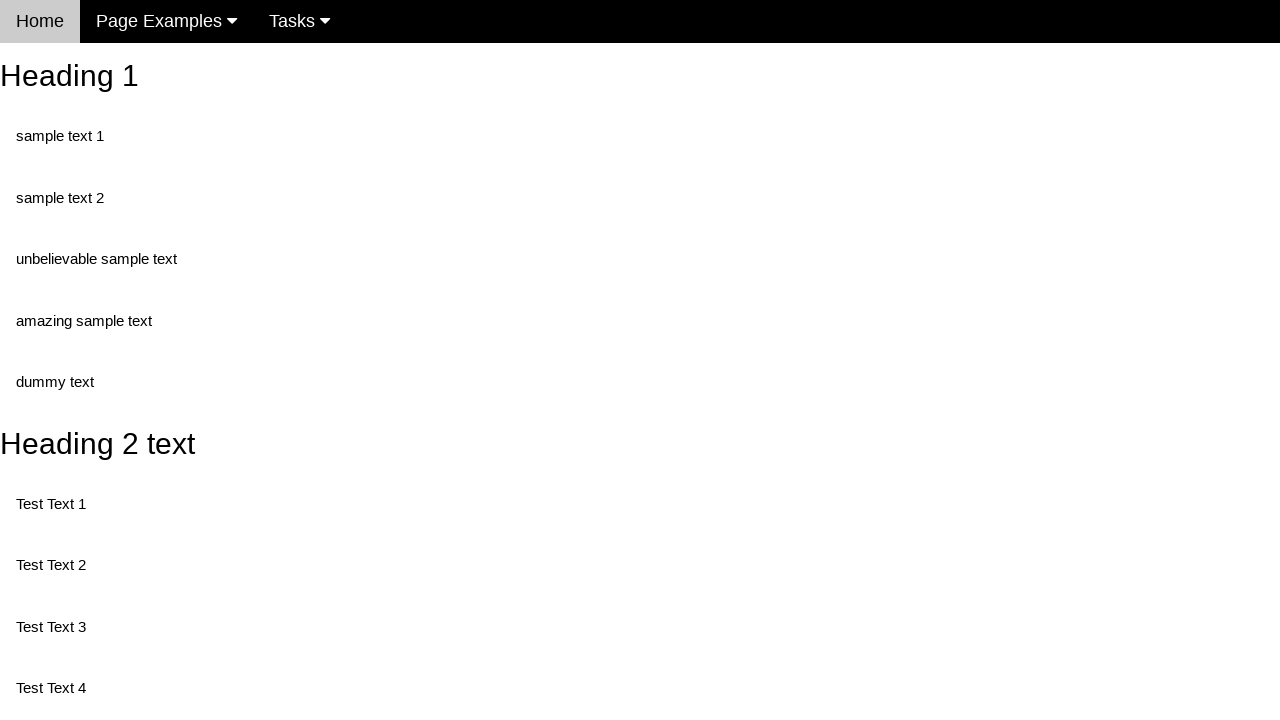

Navigated to locators example page
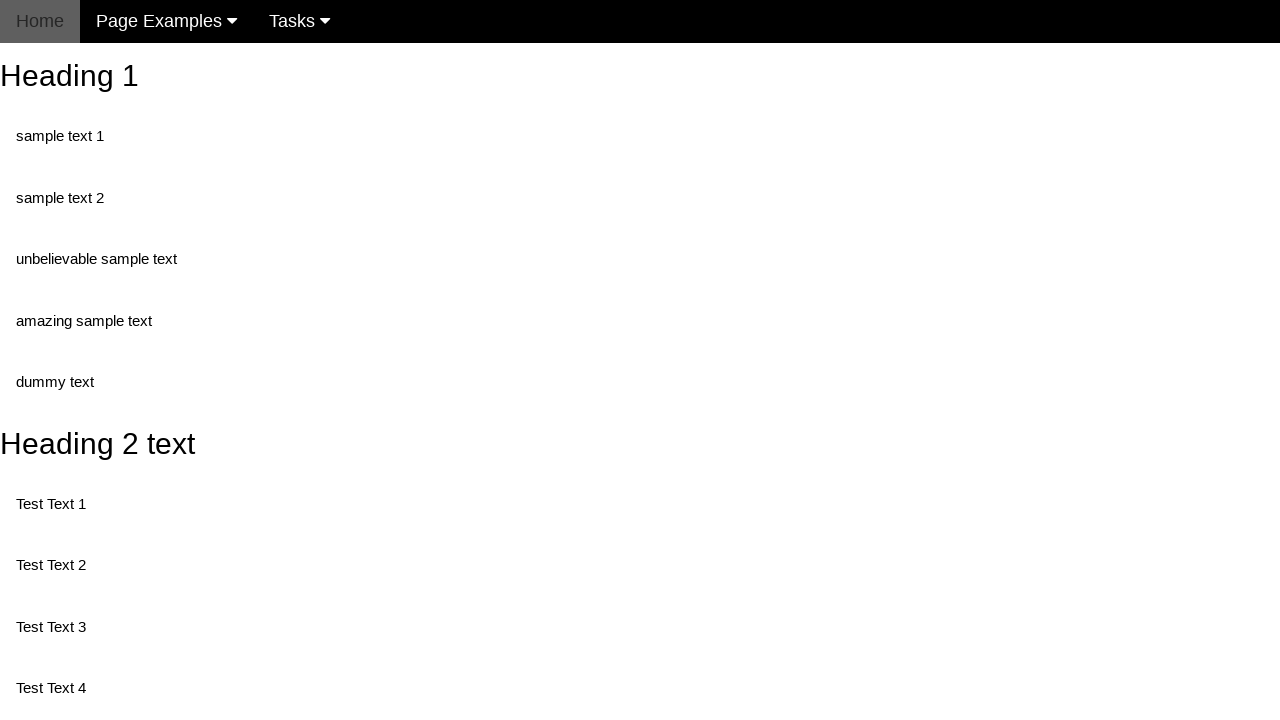

Located all elements with class 'test'
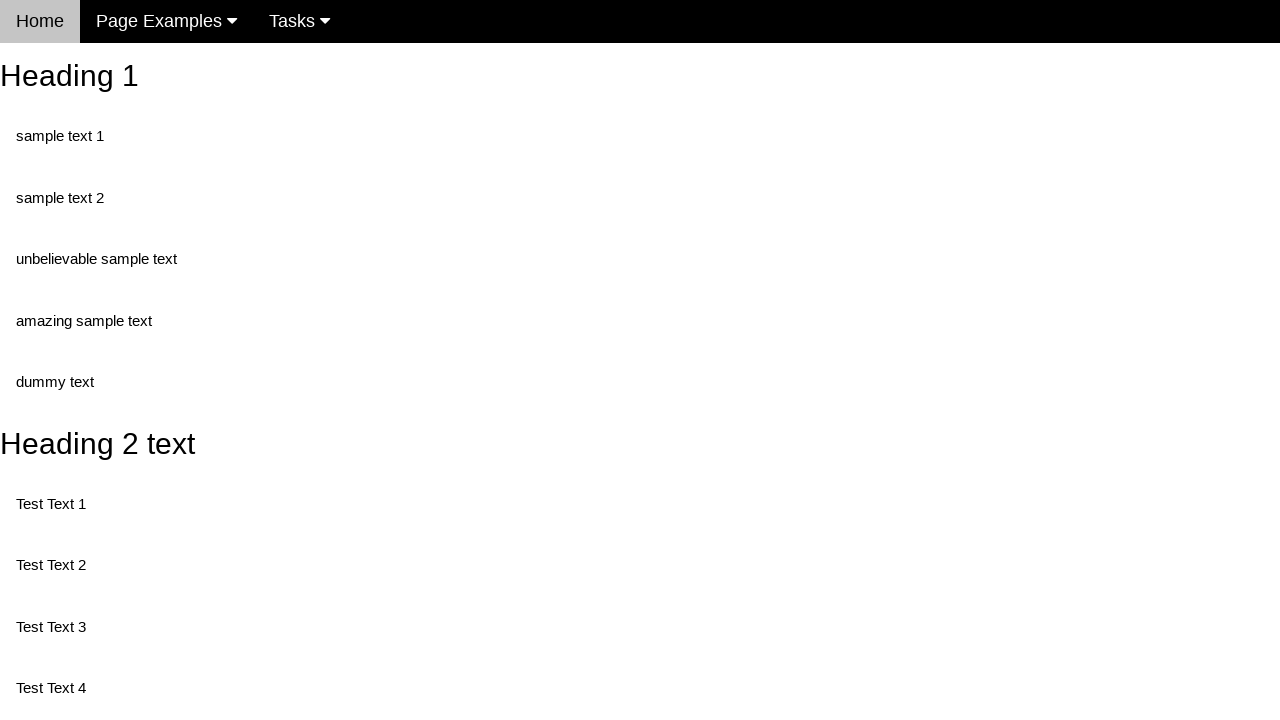

Verified that there are 5 elements with class 'test'
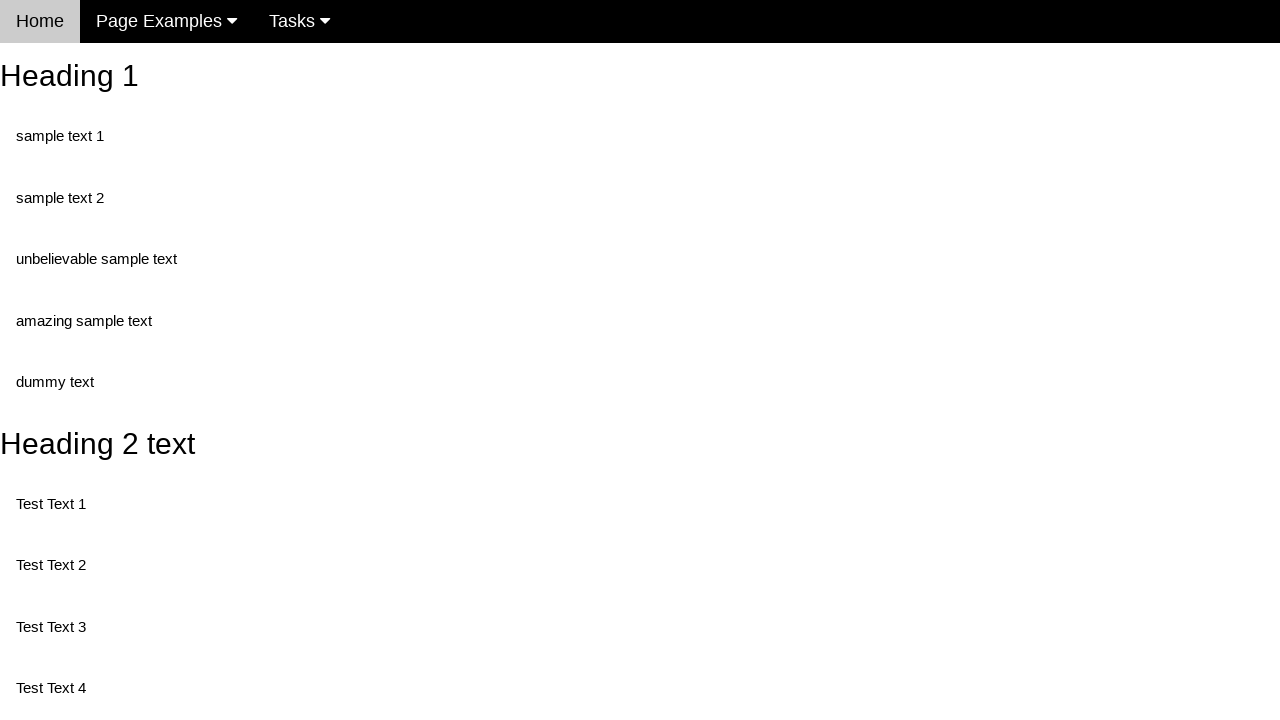

Located button element with id 'buttonId'
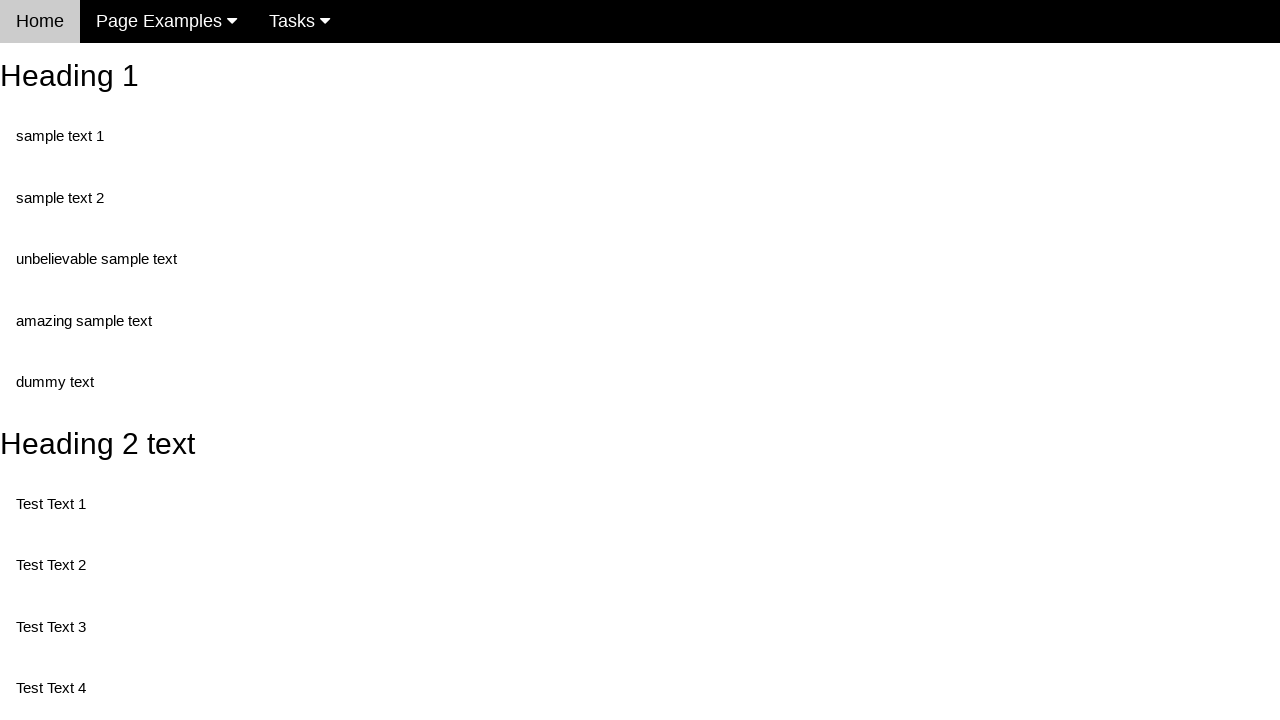

Retrieved button value attribute
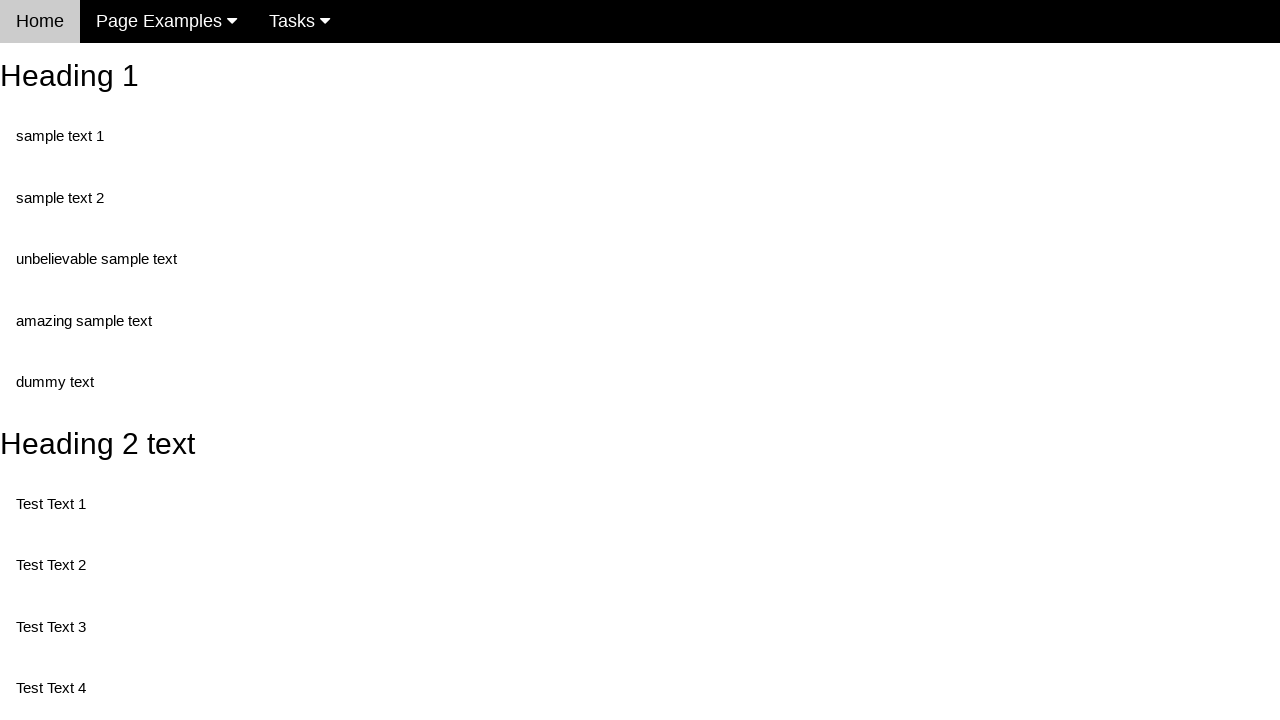

Verified that second button's value is 'This is also a button'
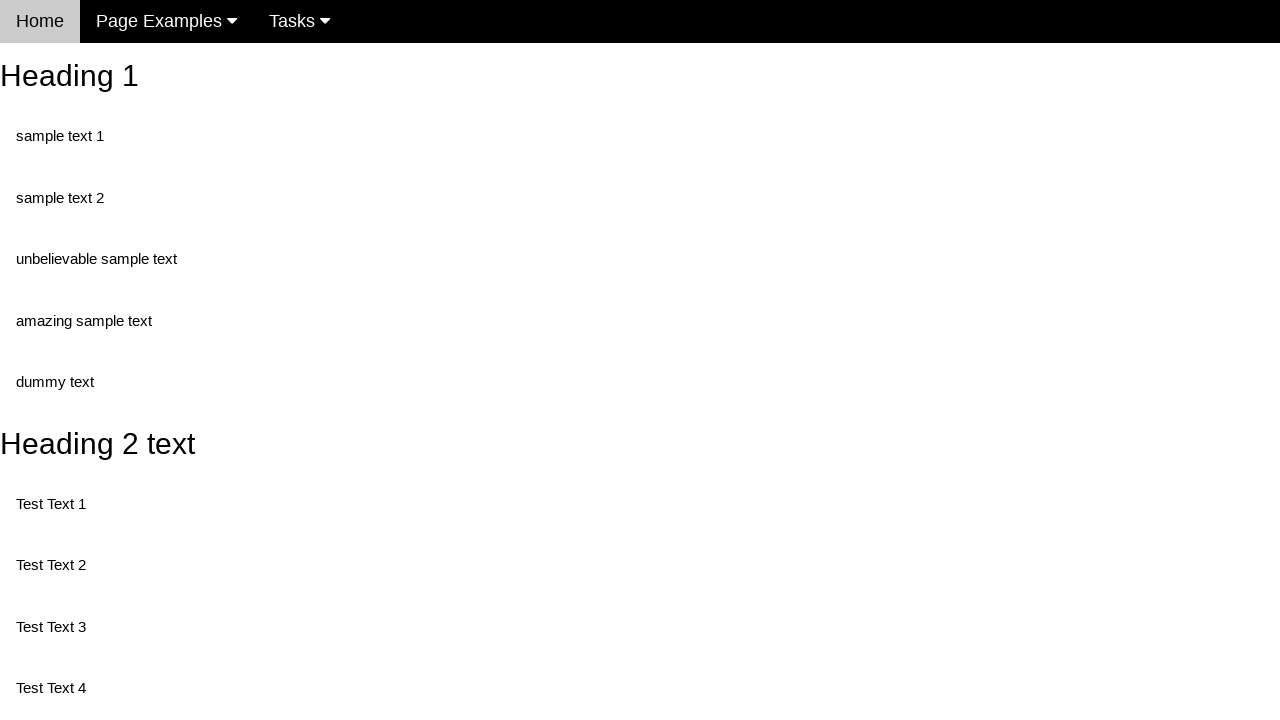

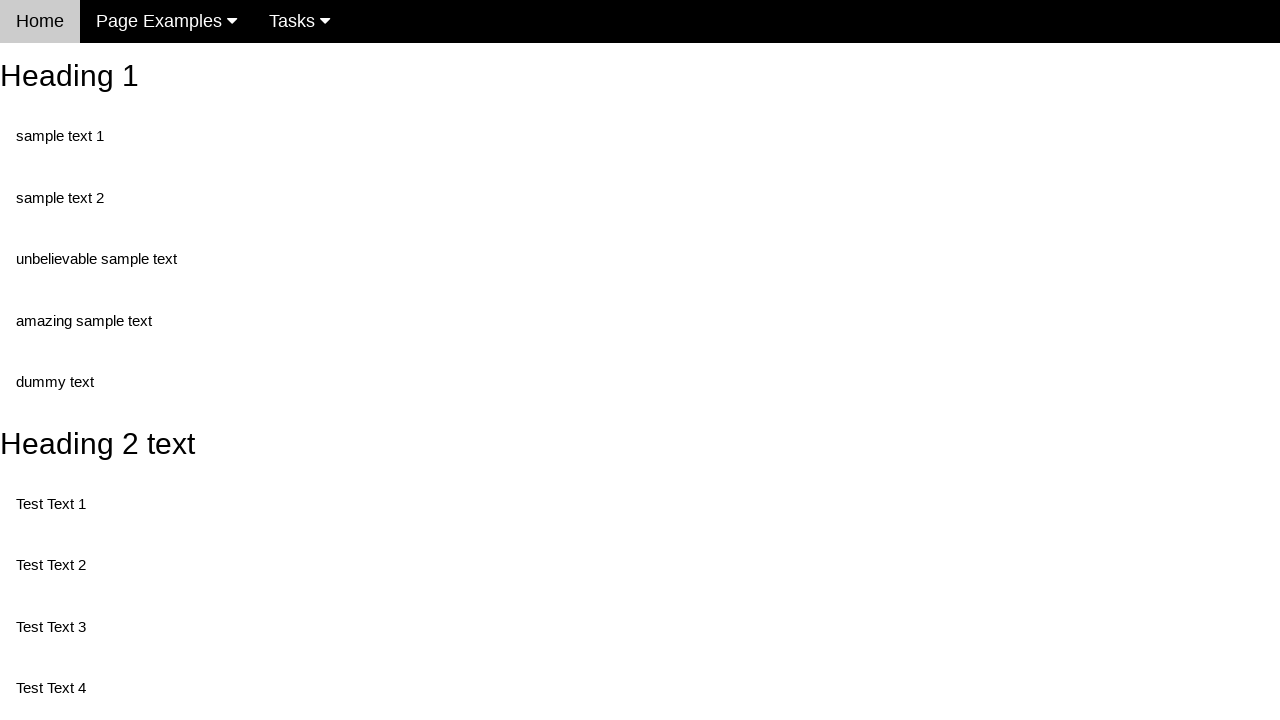